Tests YouTube search functionality by clicking the search box, entering a query for "playwright by testers talk", and pressing Enter to submit the search.

Starting URL: https://www.youtube.com/

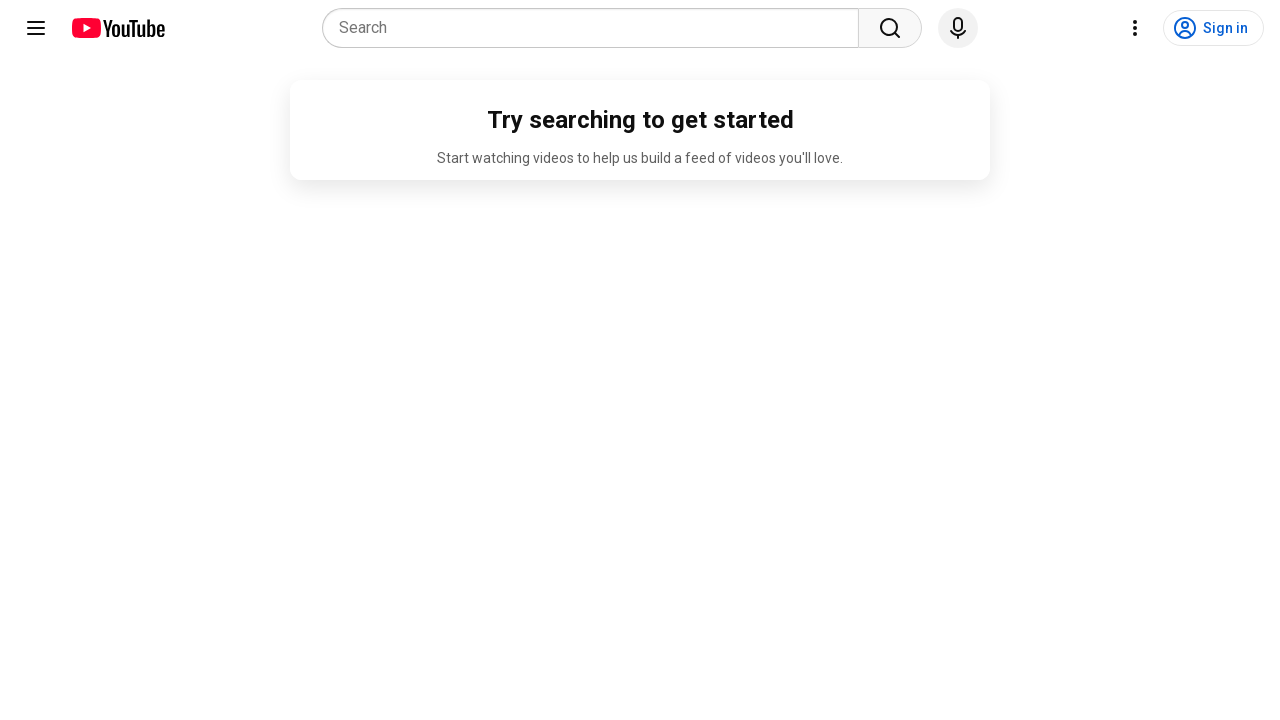

Clicked on YouTube search box at (596, 28) on internal:attr=[placeholder="Search"i] >> nth=0
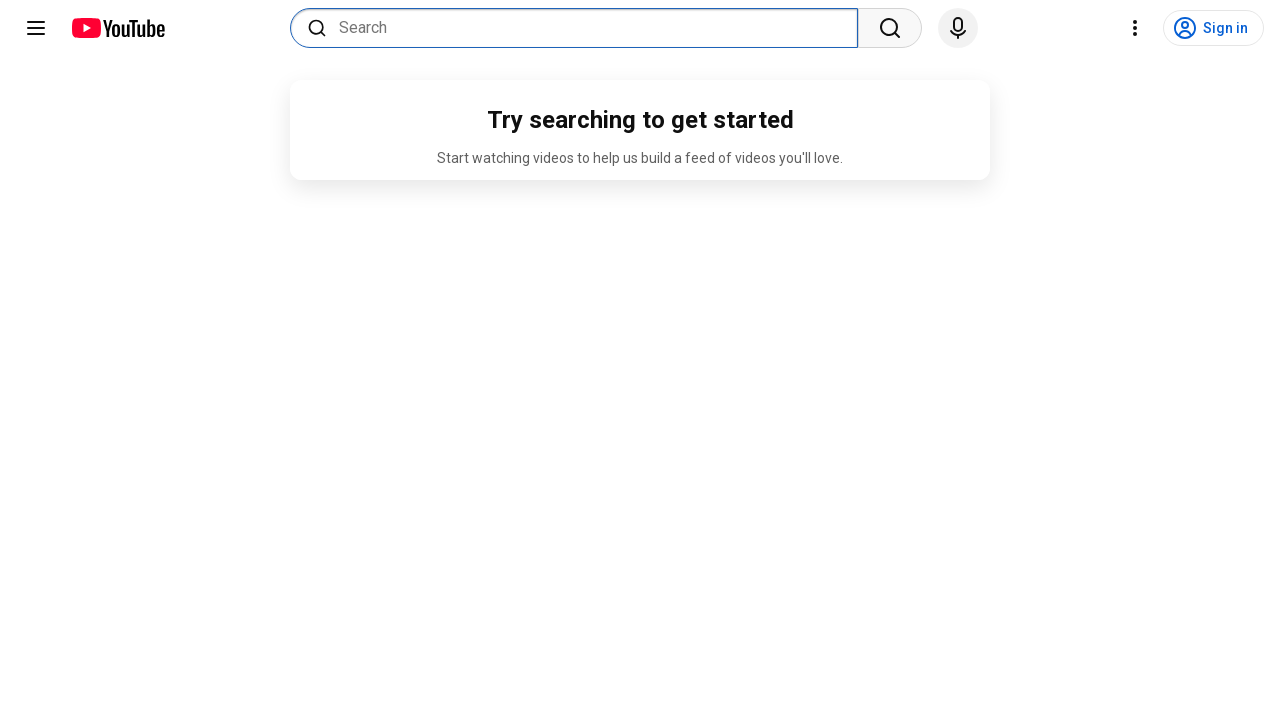

Entered search query 'playwright by testers talk' in search box on internal:attr=[placeholder="Search"i] >> nth=0
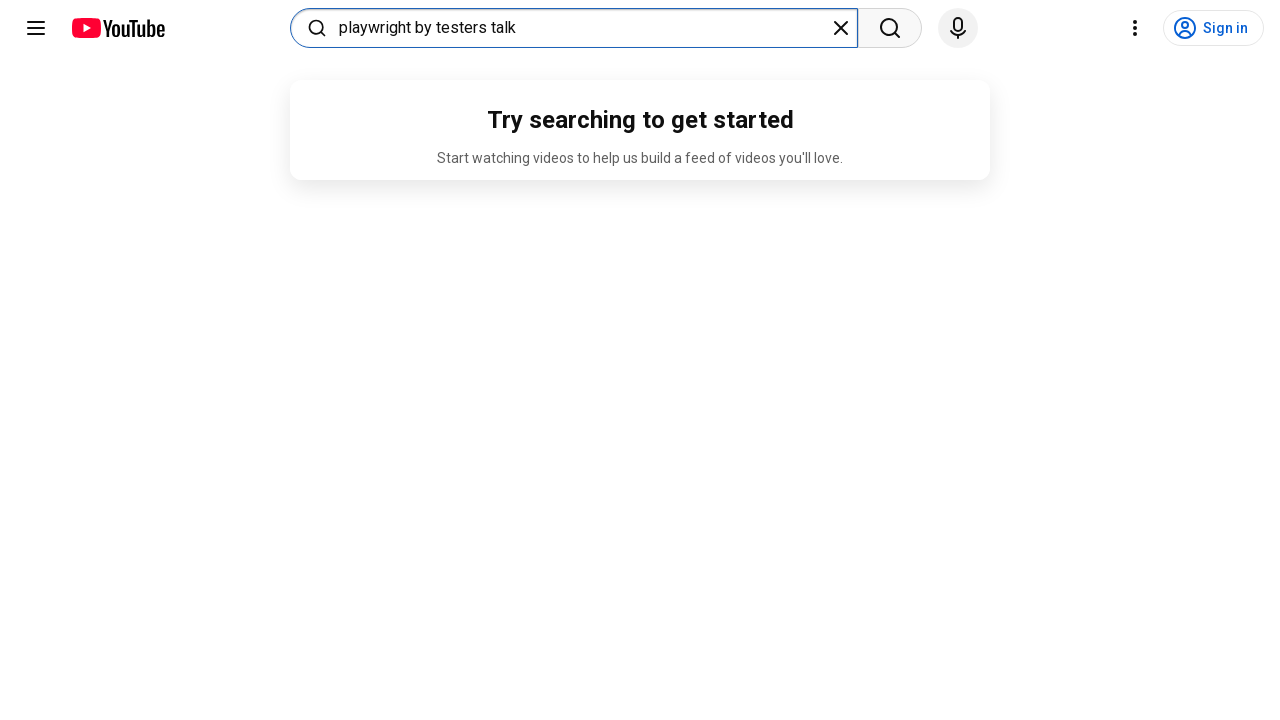

Pressed Enter to submit search query on internal:attr=[placeholder="Search"i] >> nth=0
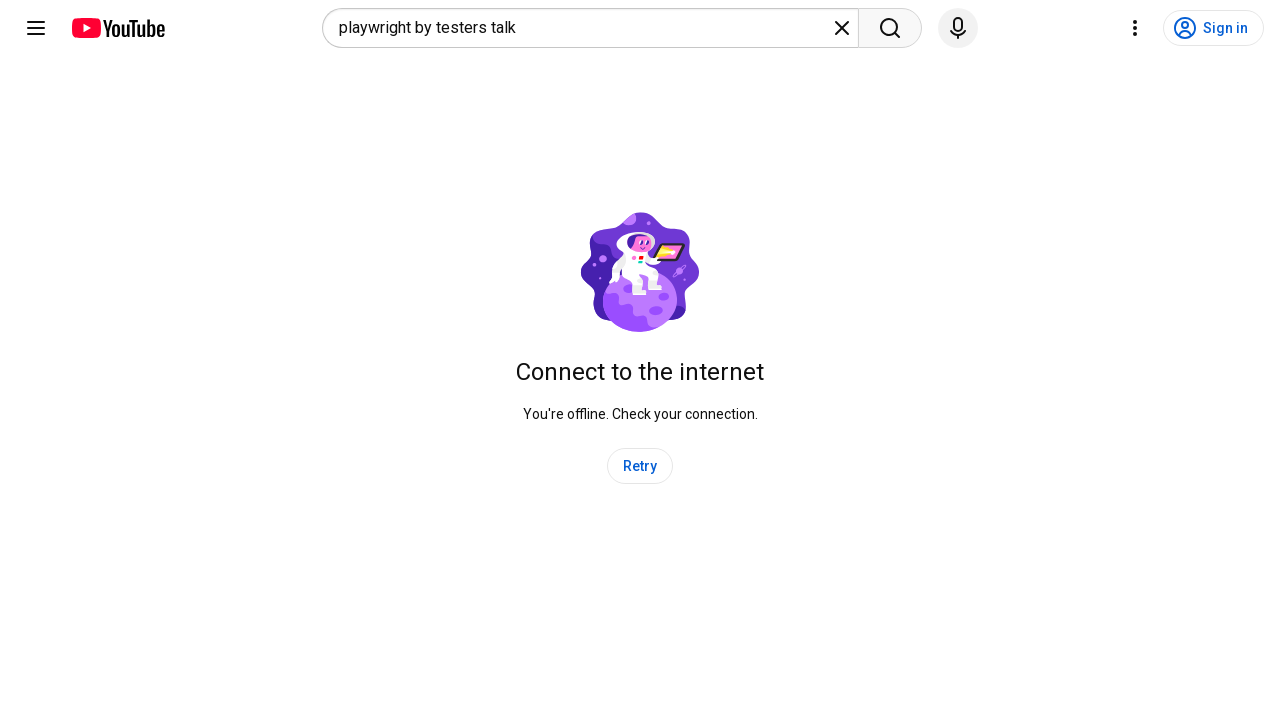

Search results page loaded successfully
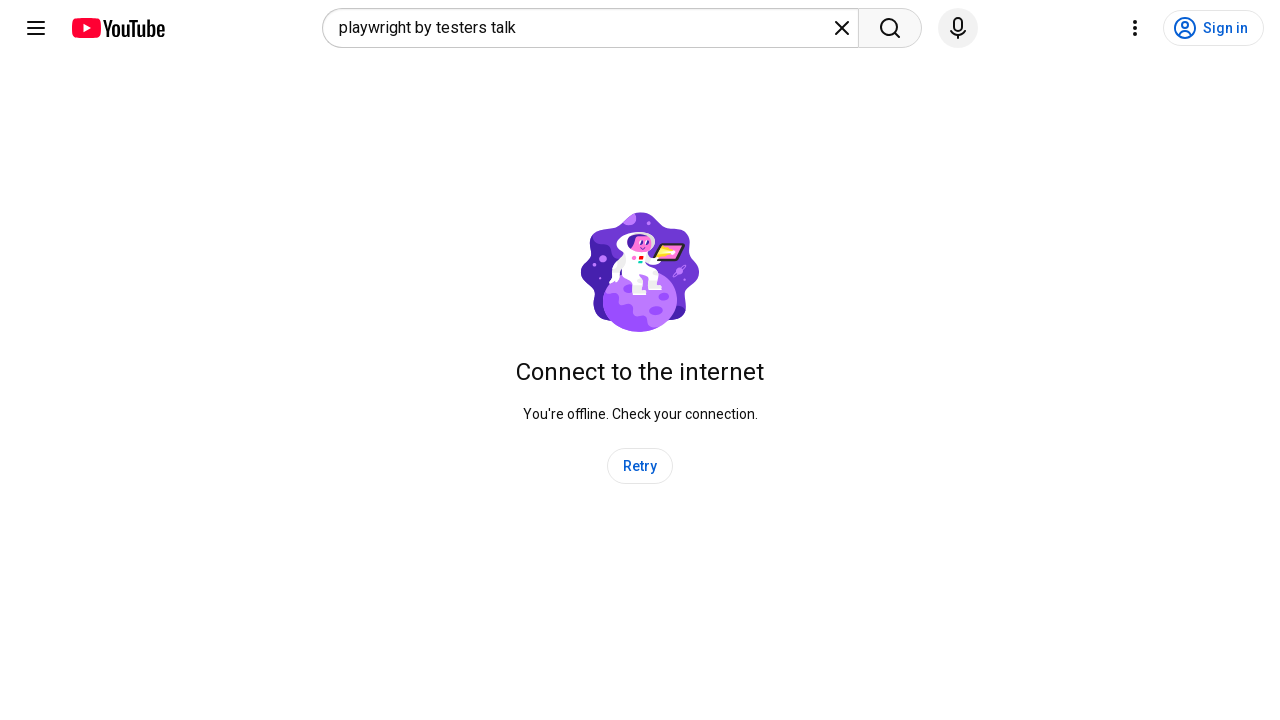

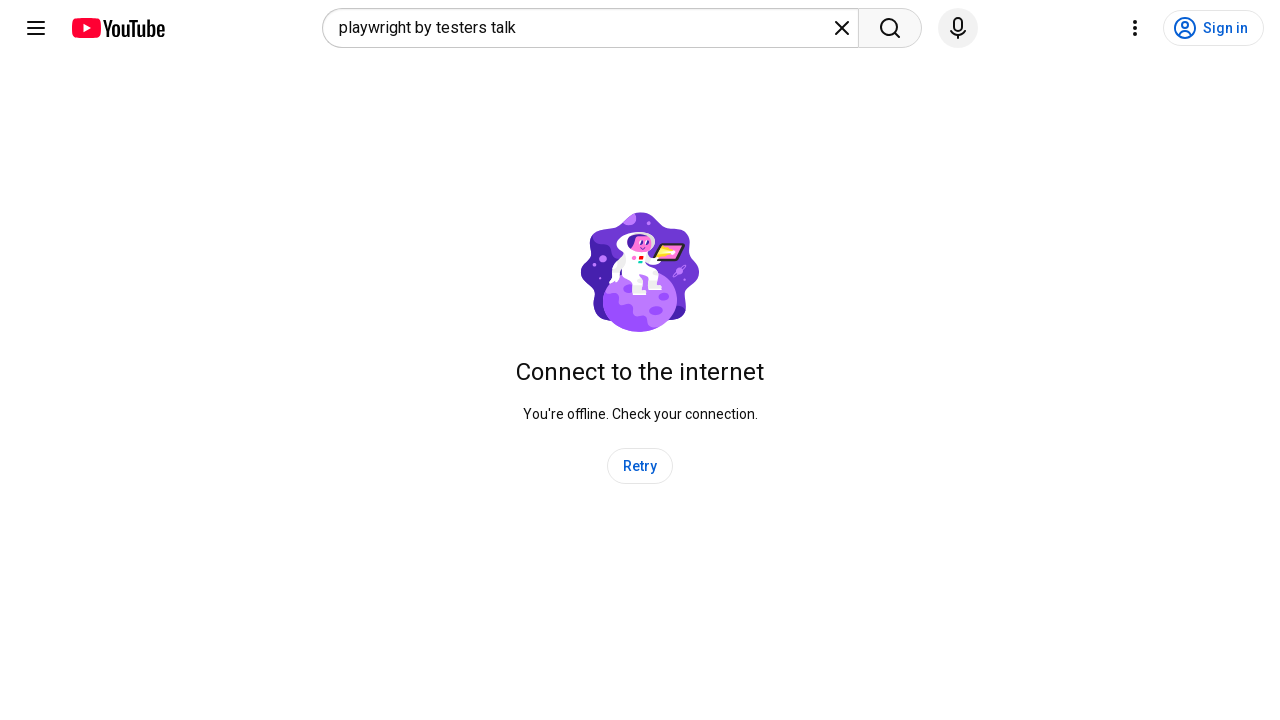